Tests the TechStep Academy training ground page by filling an input field, clicking a button, and accepting an alert dialog

Starting URL: https://techstepacademy.com/training-ground/

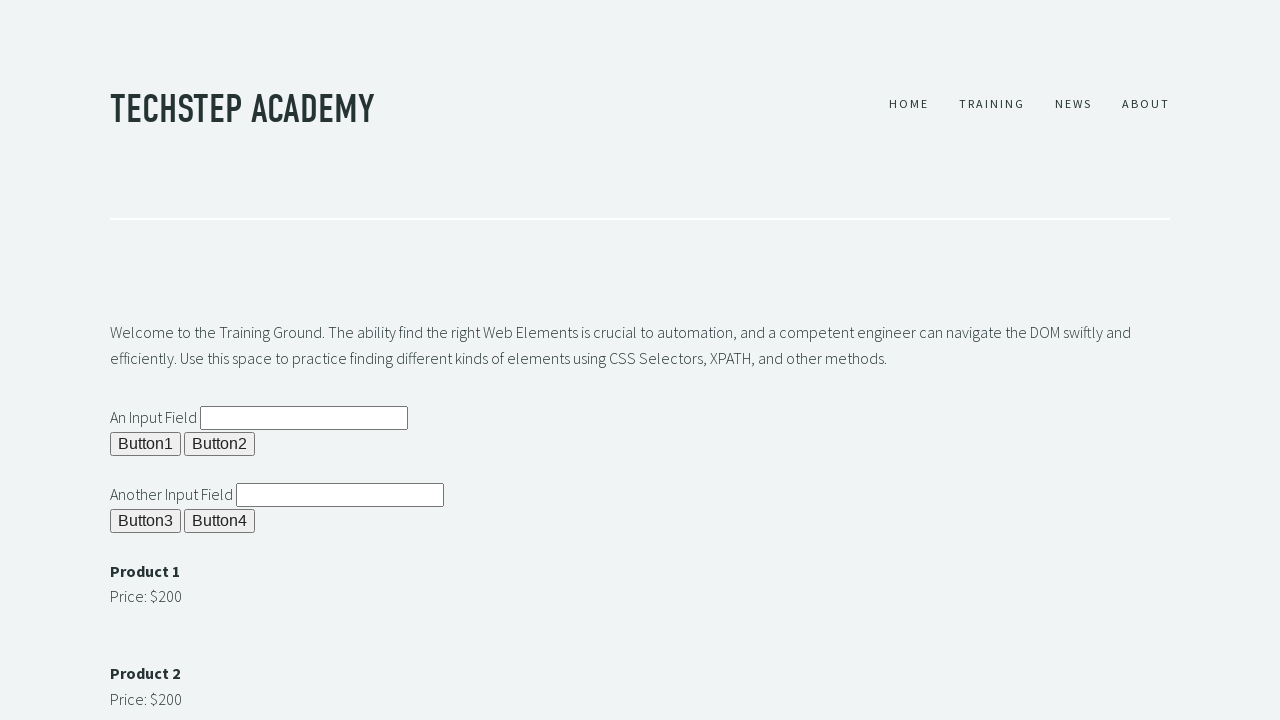

Filled input field with 'Kewl!' on input#ipt1
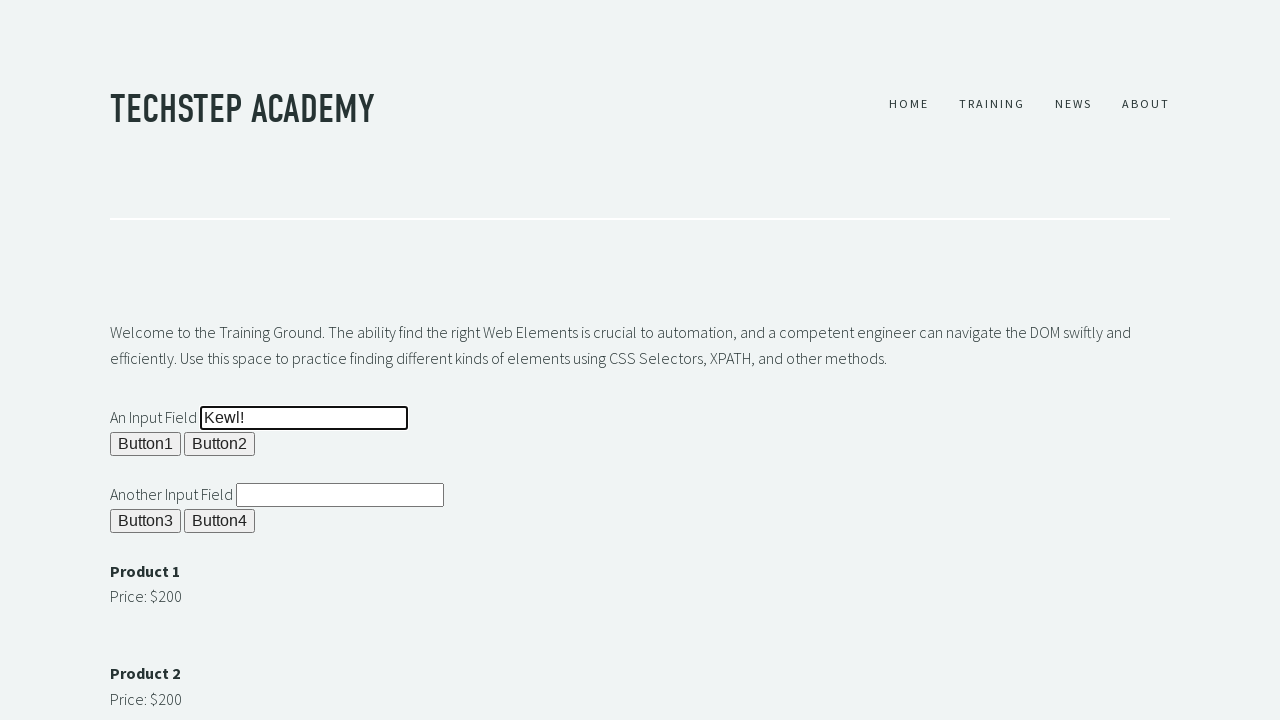

Clicked button 1 at (146, 444) on button#b1
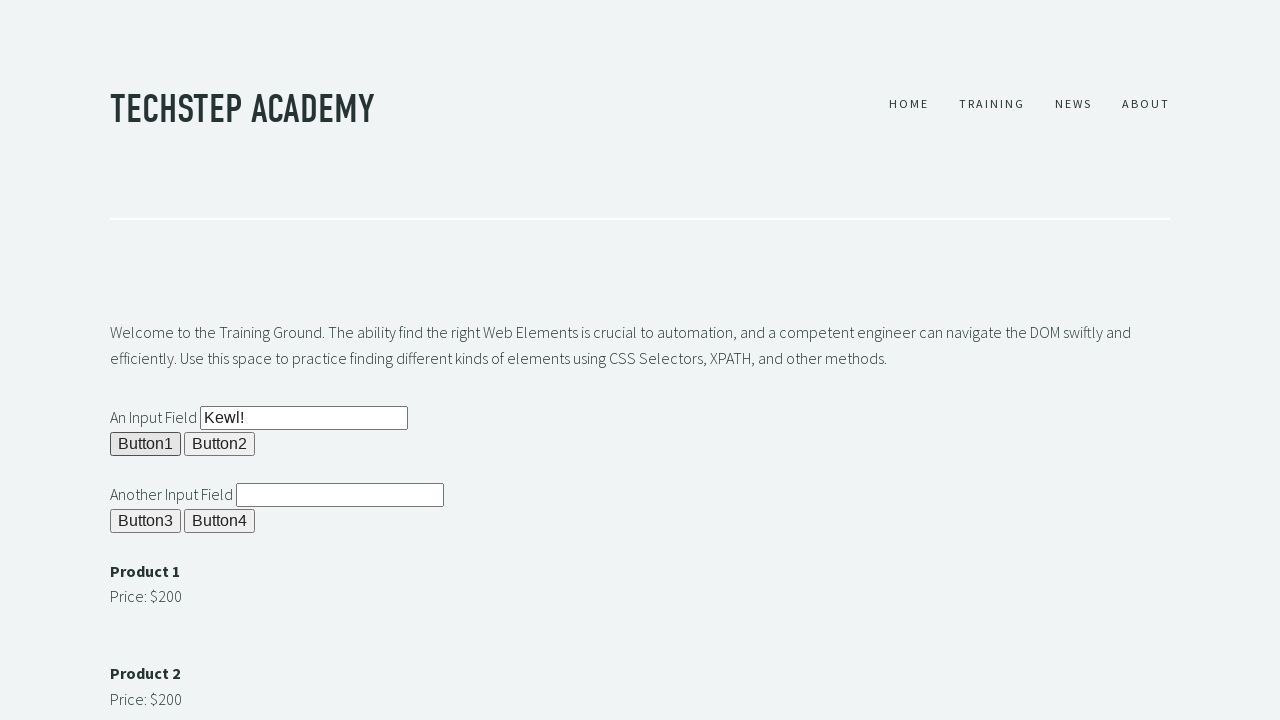

Set up alert dialog handler to accept dialogs
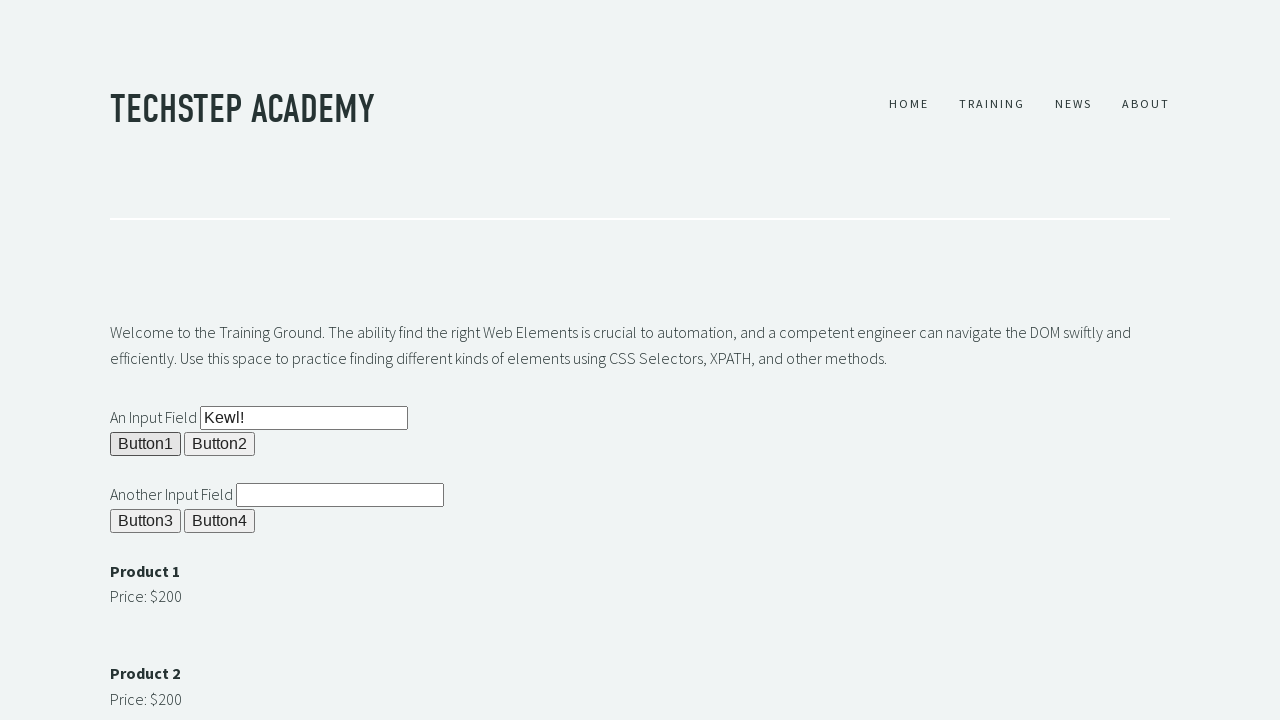

Waited 1000ms for page processing
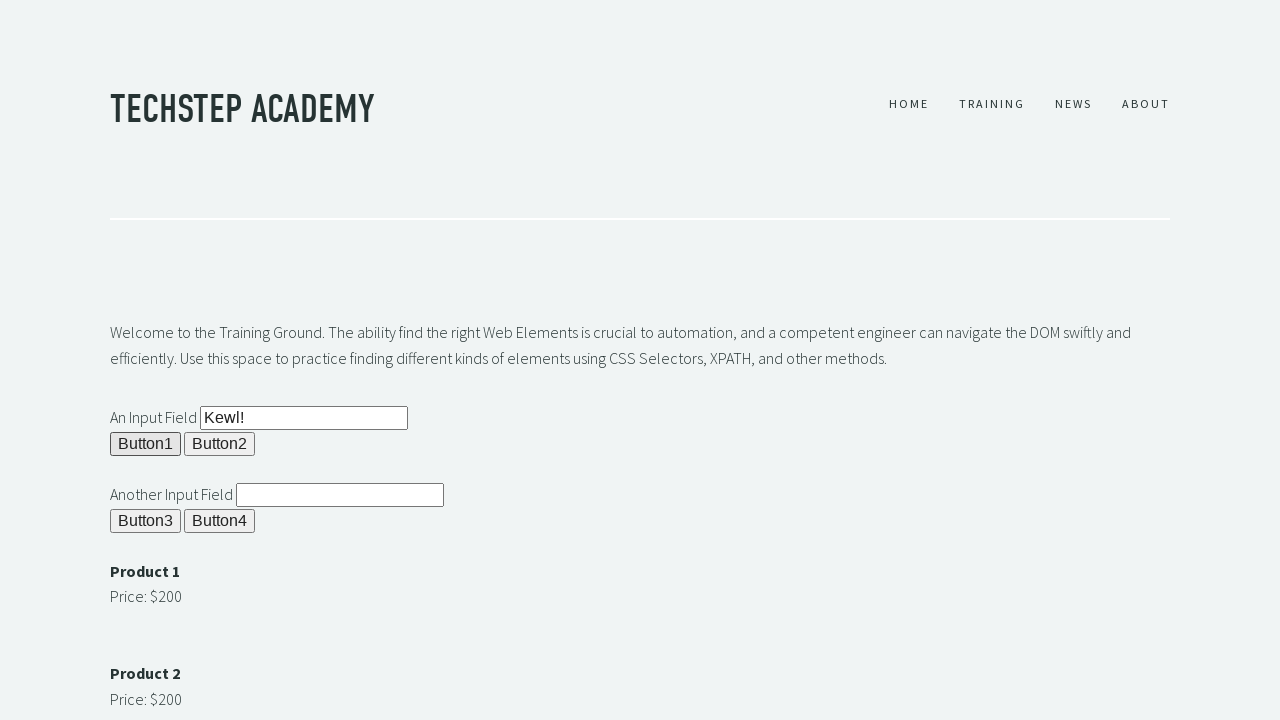

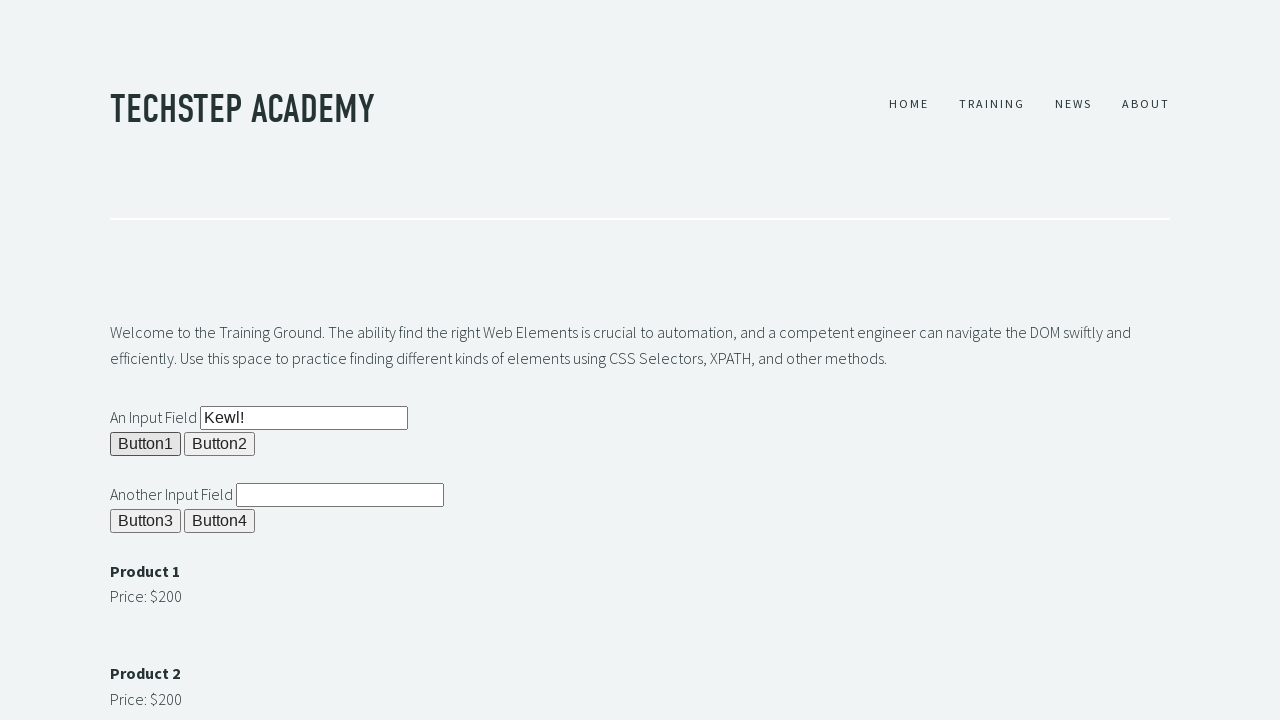